Tests mouse hover functionality by hovering over a "Point Me" button and then hovering over a "Laptops" link element

Starting URL: https://testautomationpractice.blogspot.com/

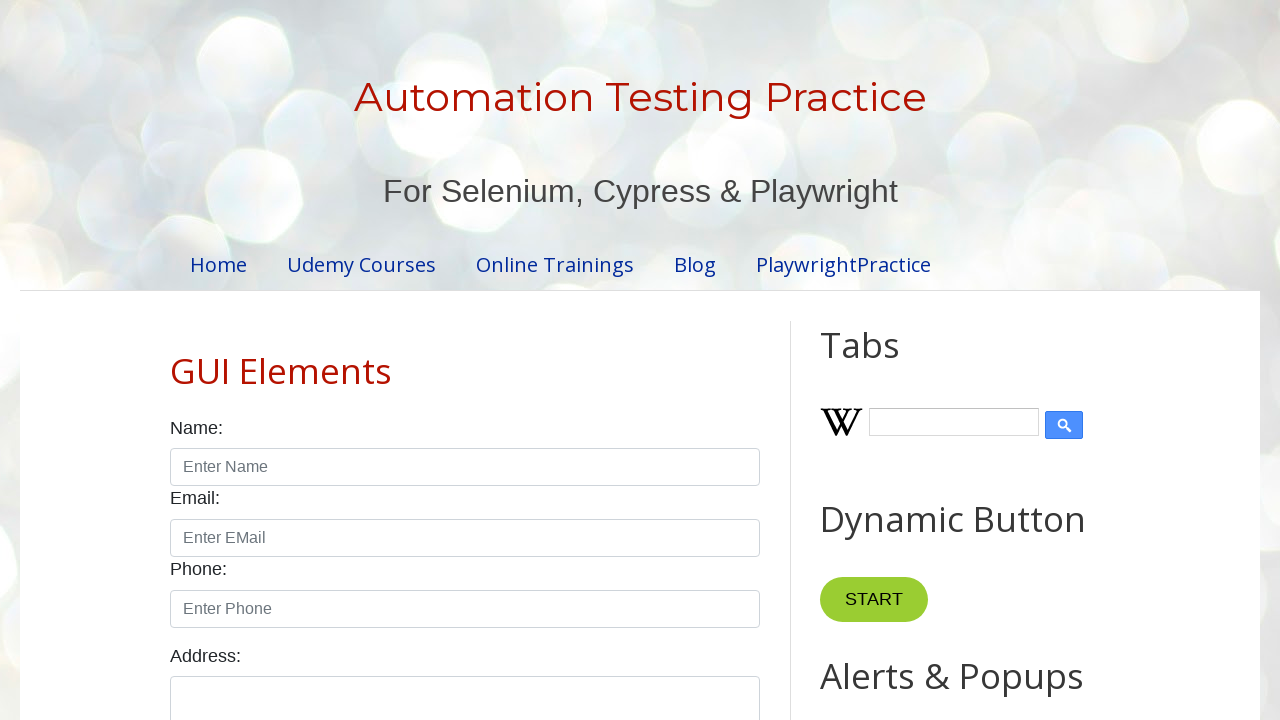

Hovered over the 'Point Me' button at (868, 360) on xpath=//button[text()='Point Me']
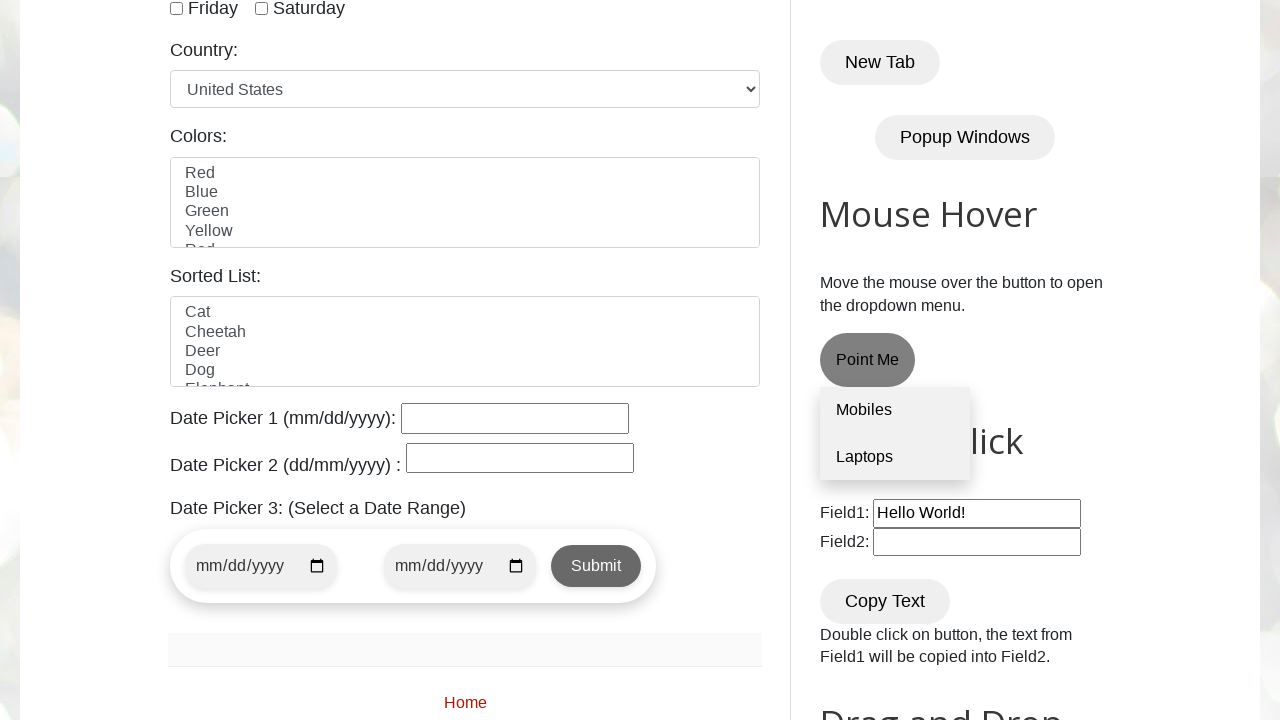

Hovered over the 'Laptops' link at (895, 457) on xpath=//a[text()='Laptops']
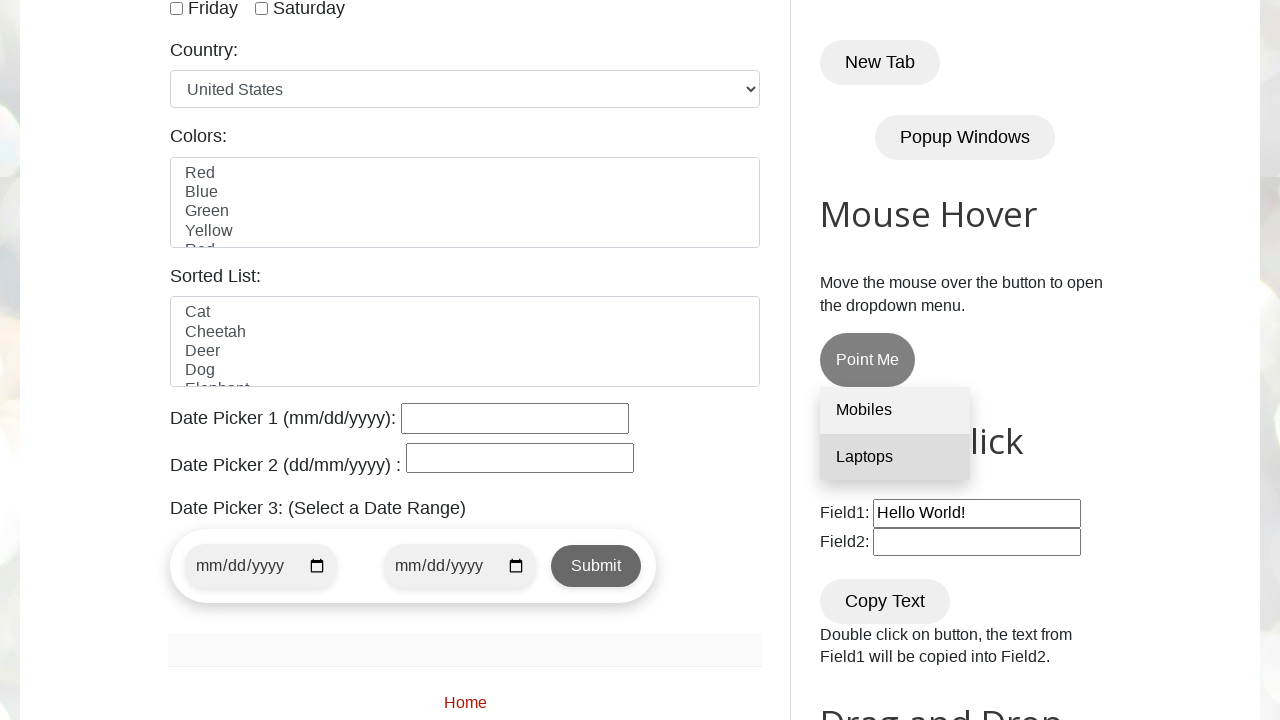

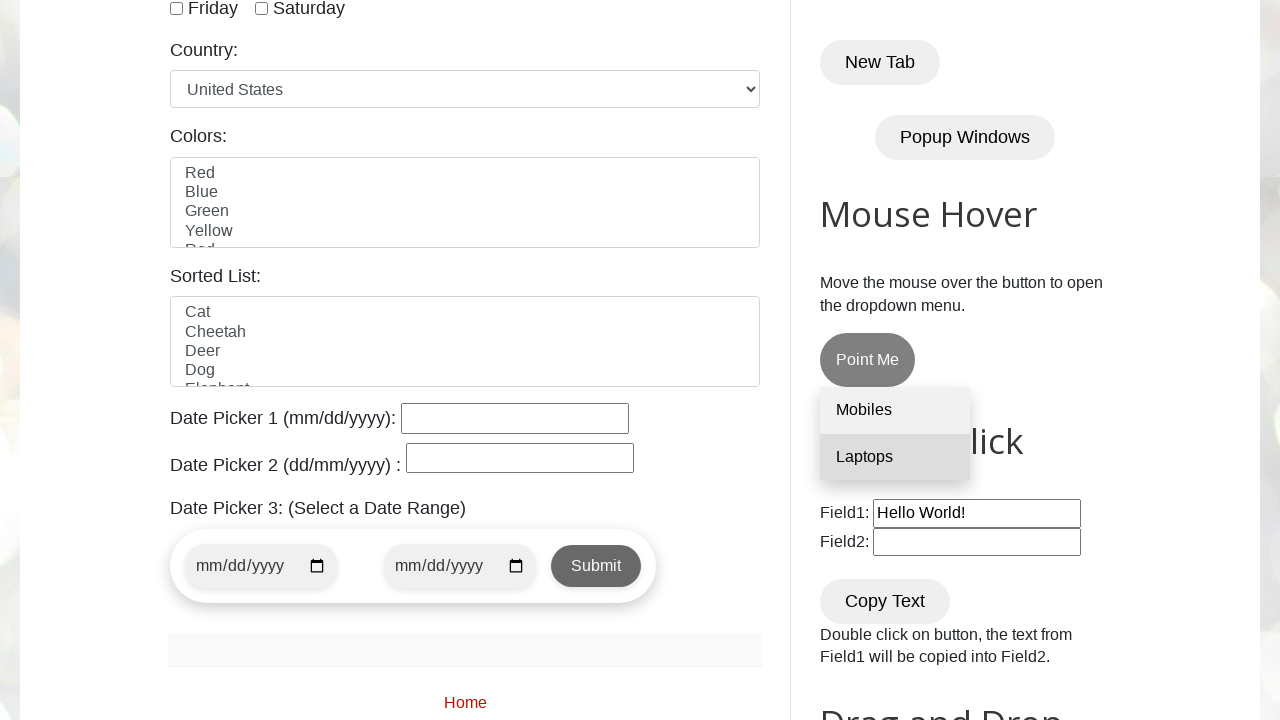